Navigates to an XKCD comic page, verifies the title, then clicks through to subsequent comics and verifies the title of the final comic

Starting URL: https://xkcd.com/1664/

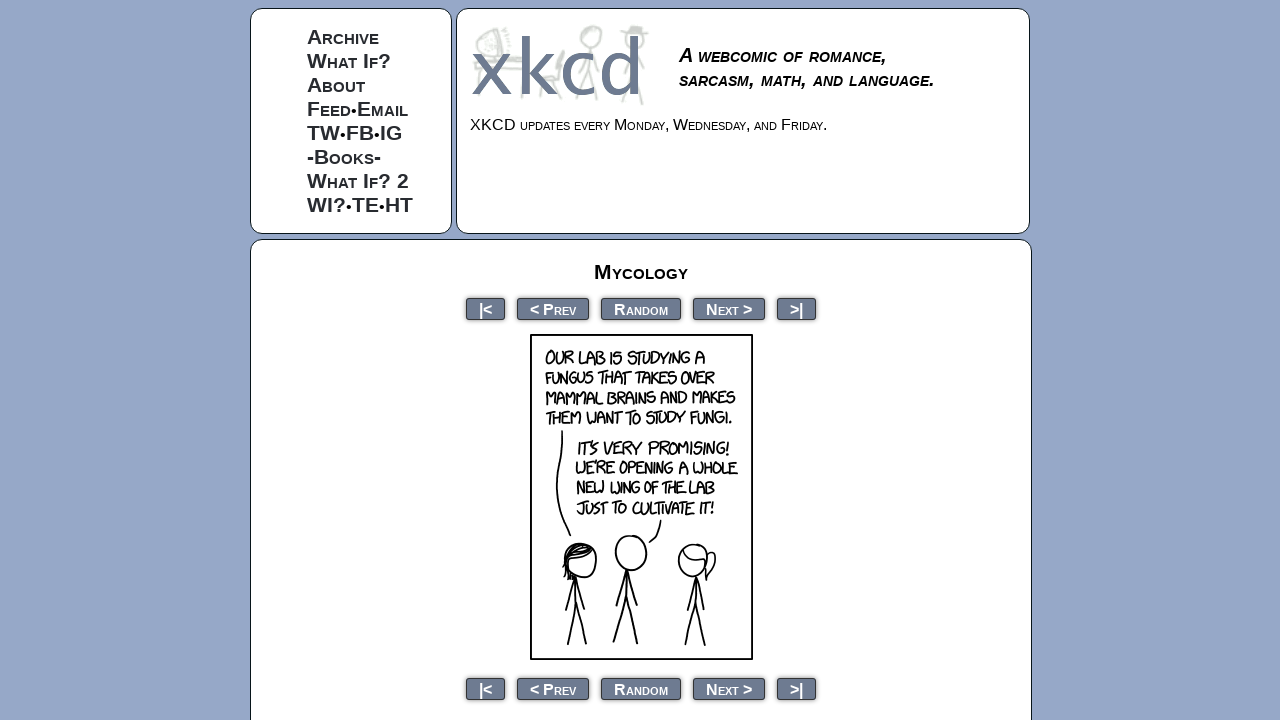

Waited for comic title element to load on initial page
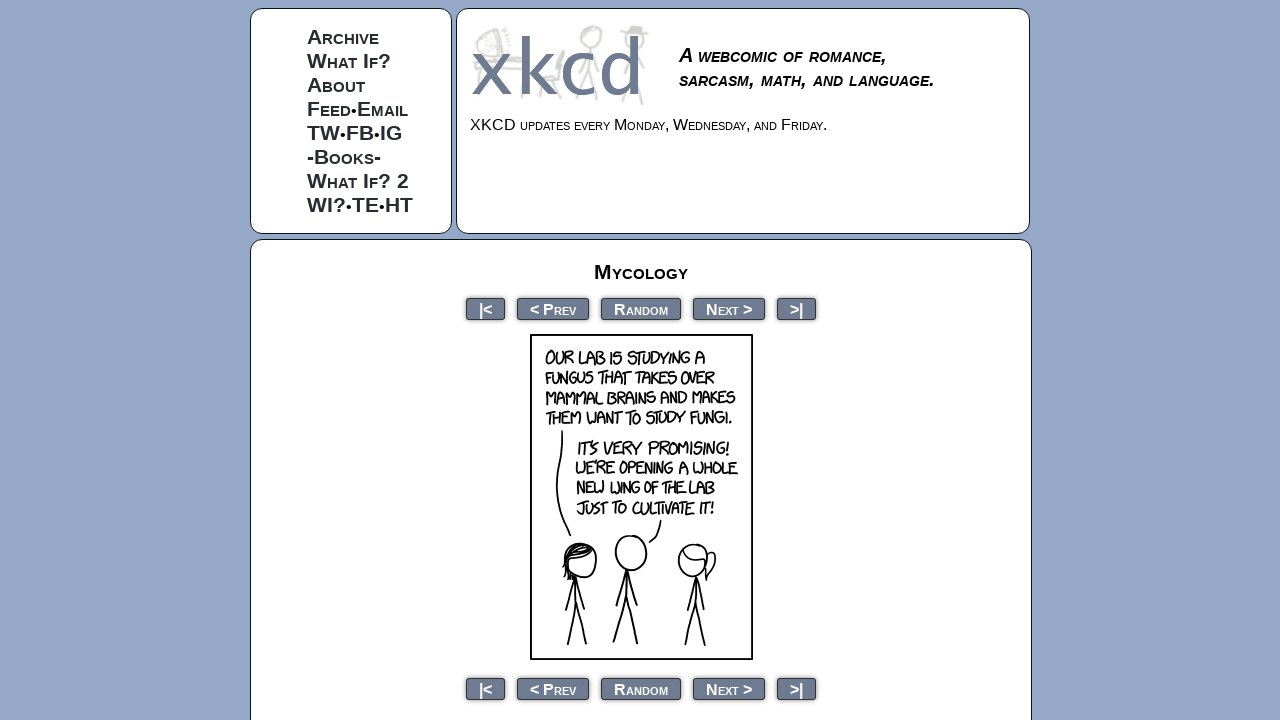

Verified initial comic title contains 'Mycology'
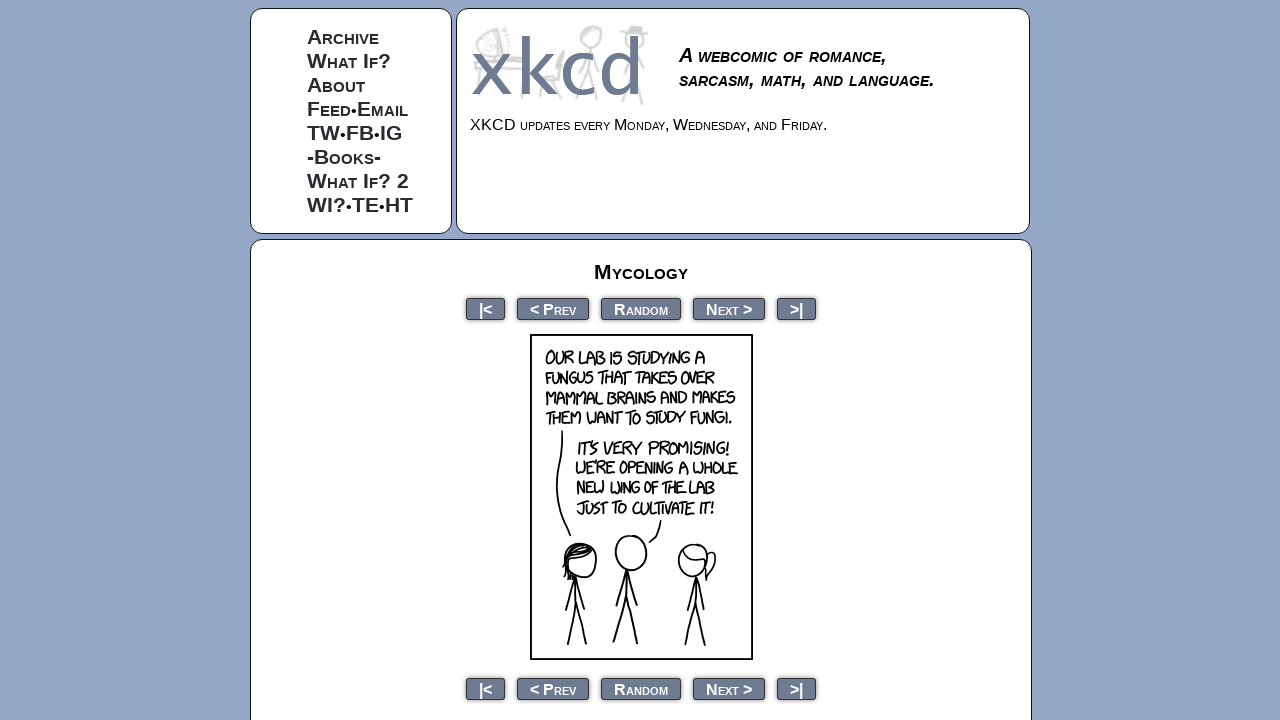

Clicked next button to navigate to next comic (iteration 1 of 3) at (729, 308) on a[rel="next"]
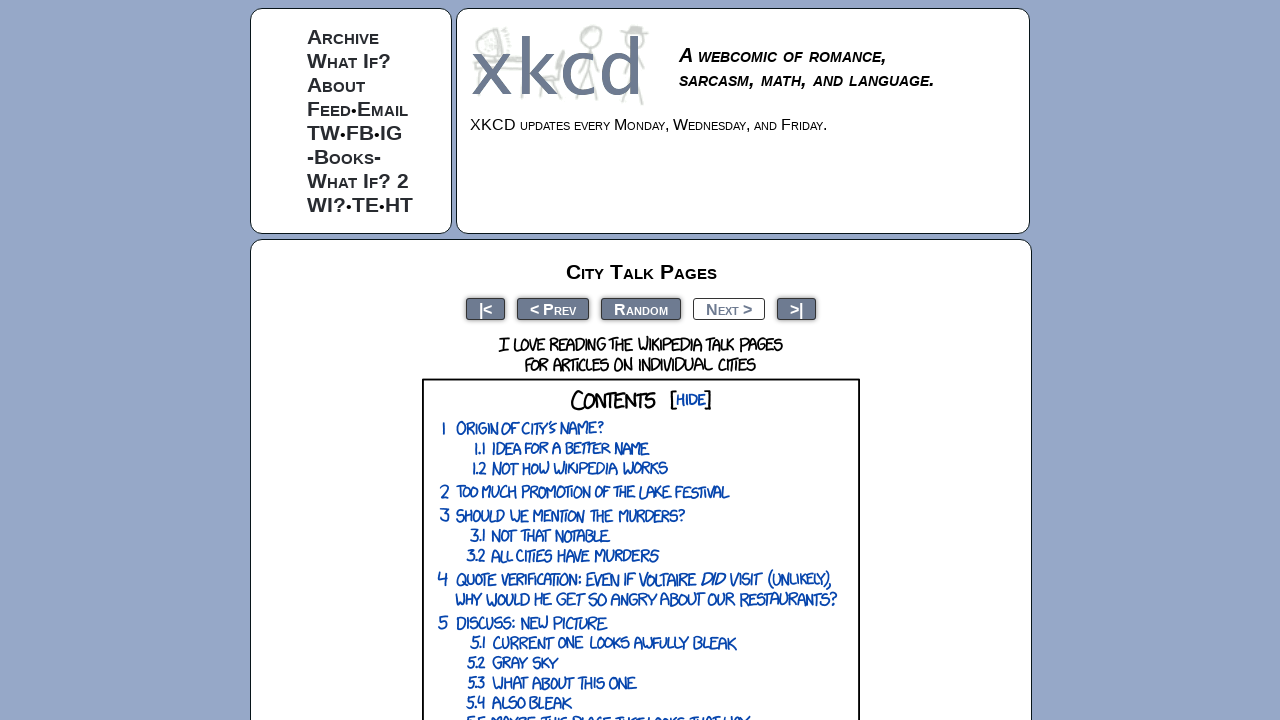

Clicked next button to navigate to next comic (iteration 2 of 3) at (729, 308) on a[rel="next"]
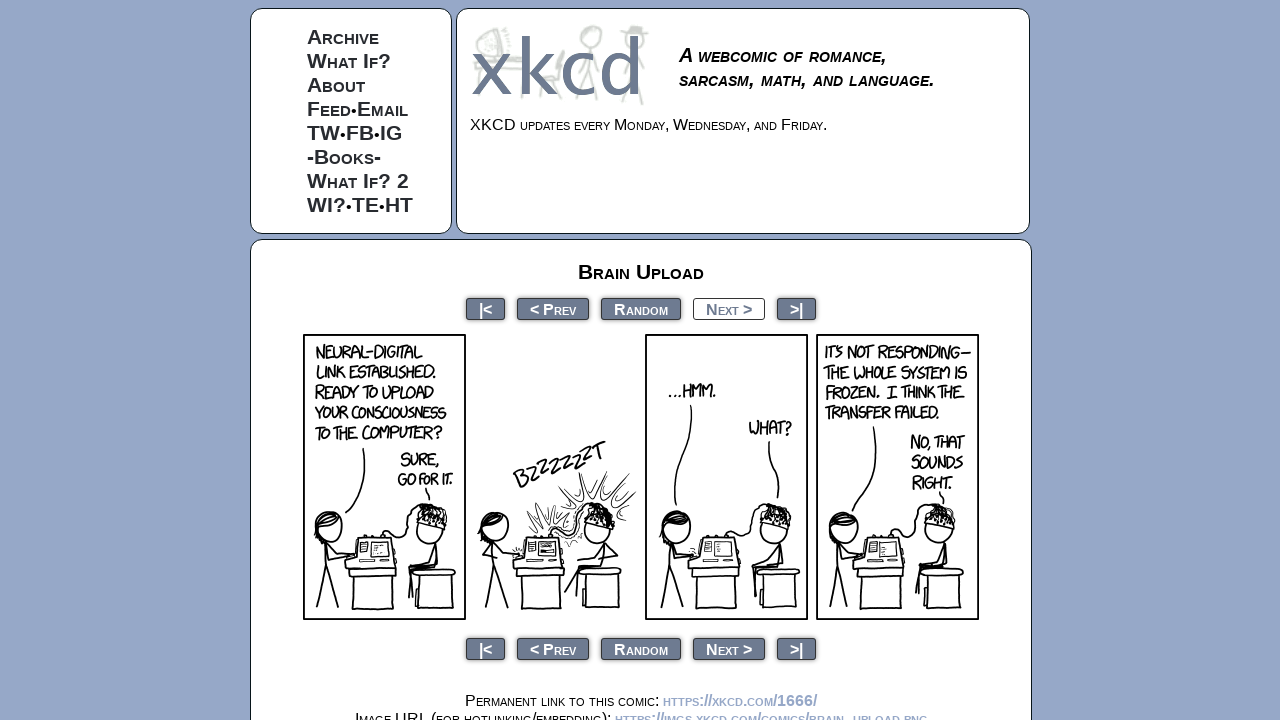

Clicked next button to navigate to next comic (iteration 3 of 3) at (729, 308) on a[rel="next"]
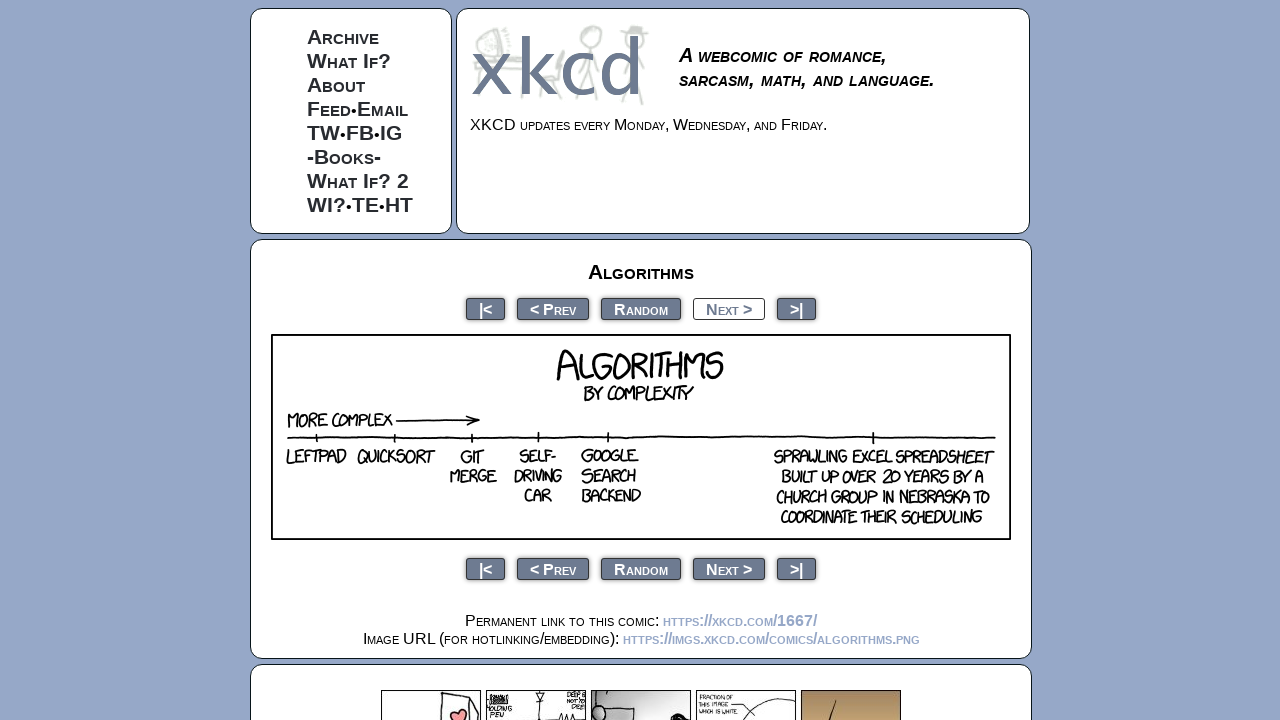

Waited for comic title element to load on final comic page
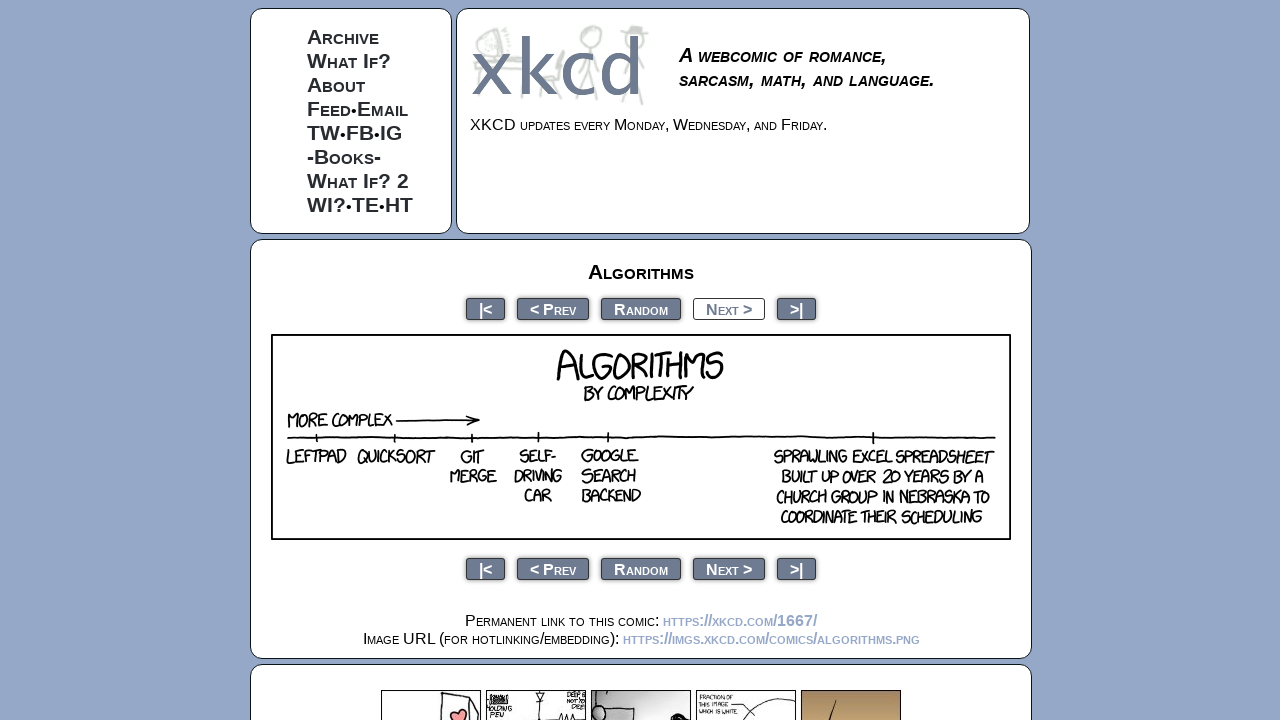

Verified final comic title contains 'Algorithms'
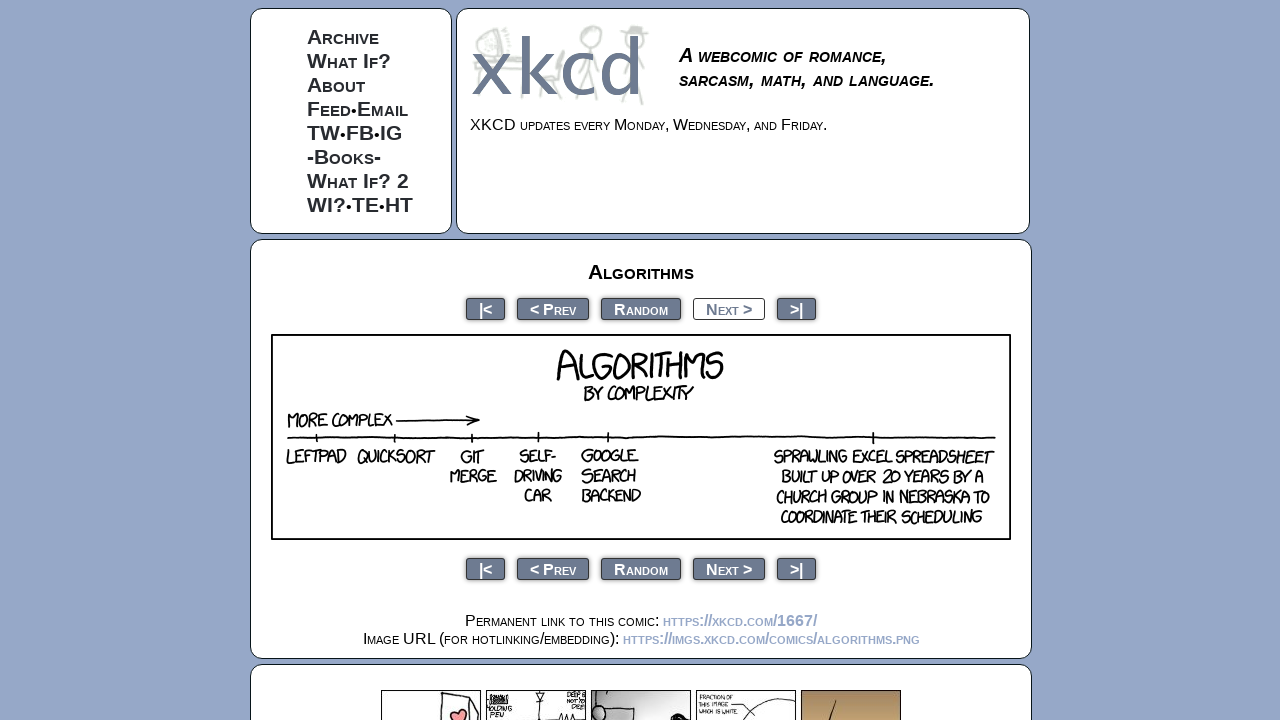

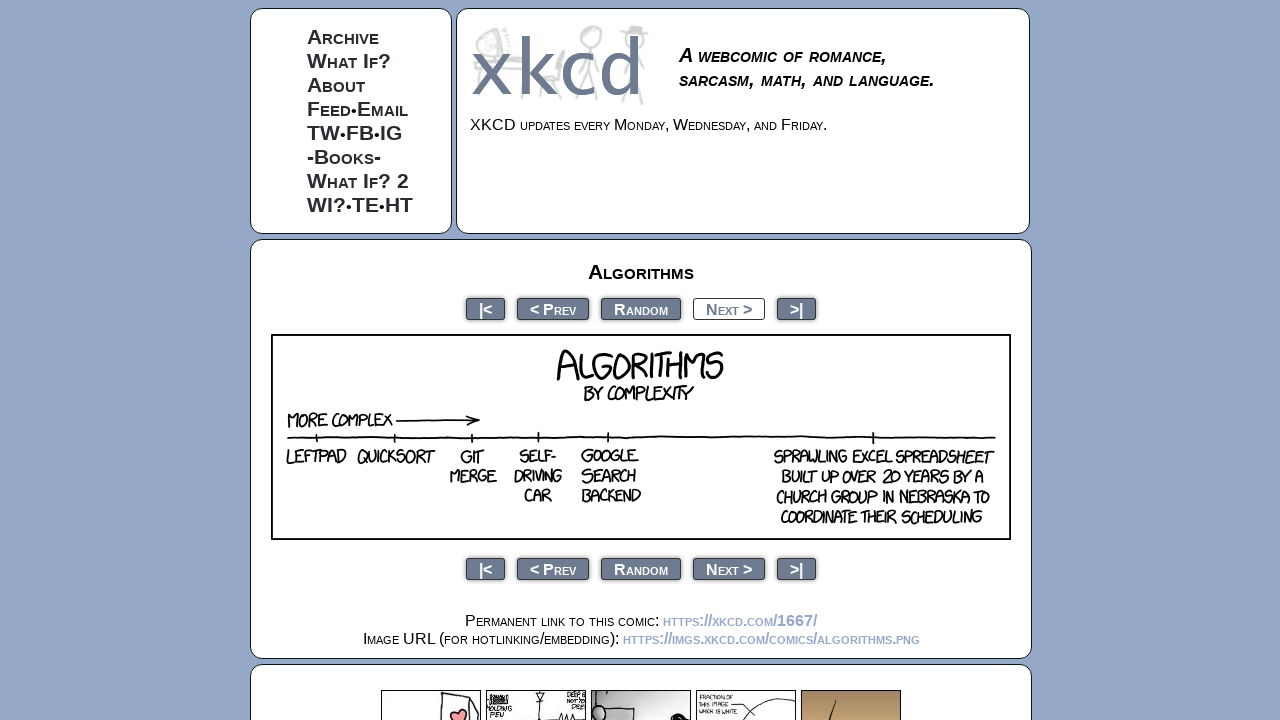